Tests drag and drop functionality by dragging an element from source to destination on the DemoQA droppable page

Starting URL: https://demoqa.com/droppable/

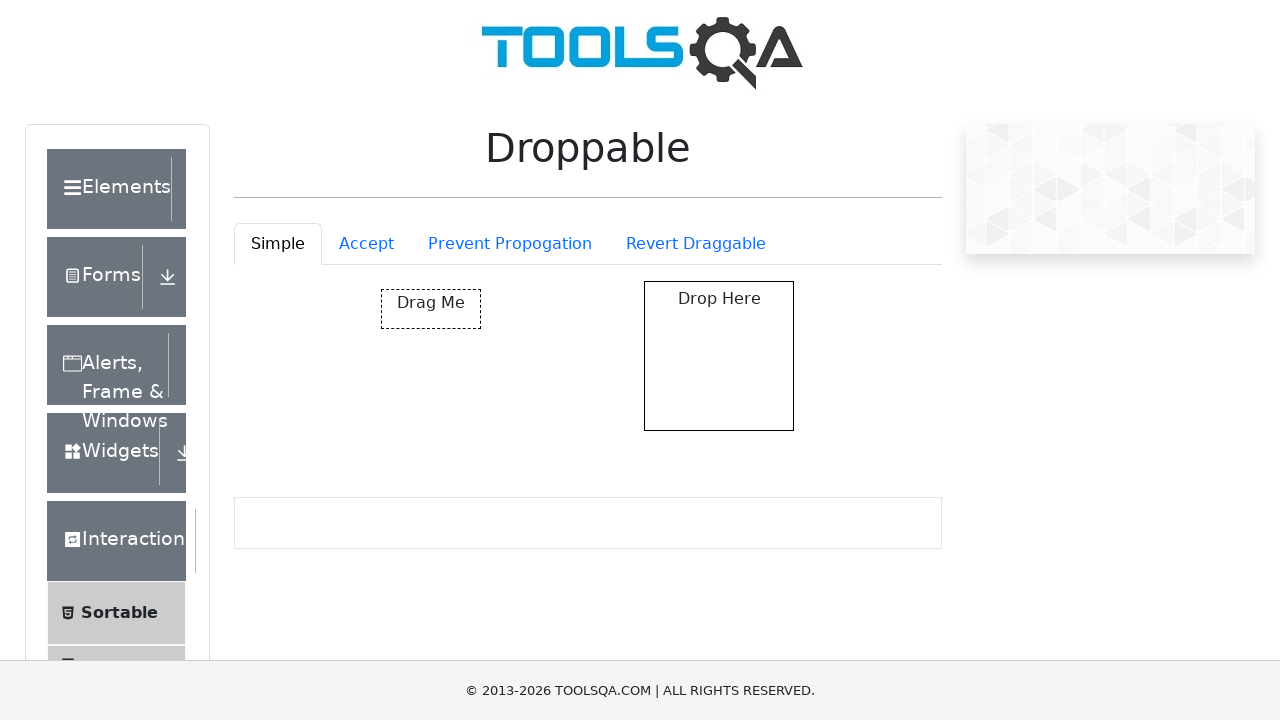

Scrolled down 70 pixels to ensure draggable and droppable elements are visible
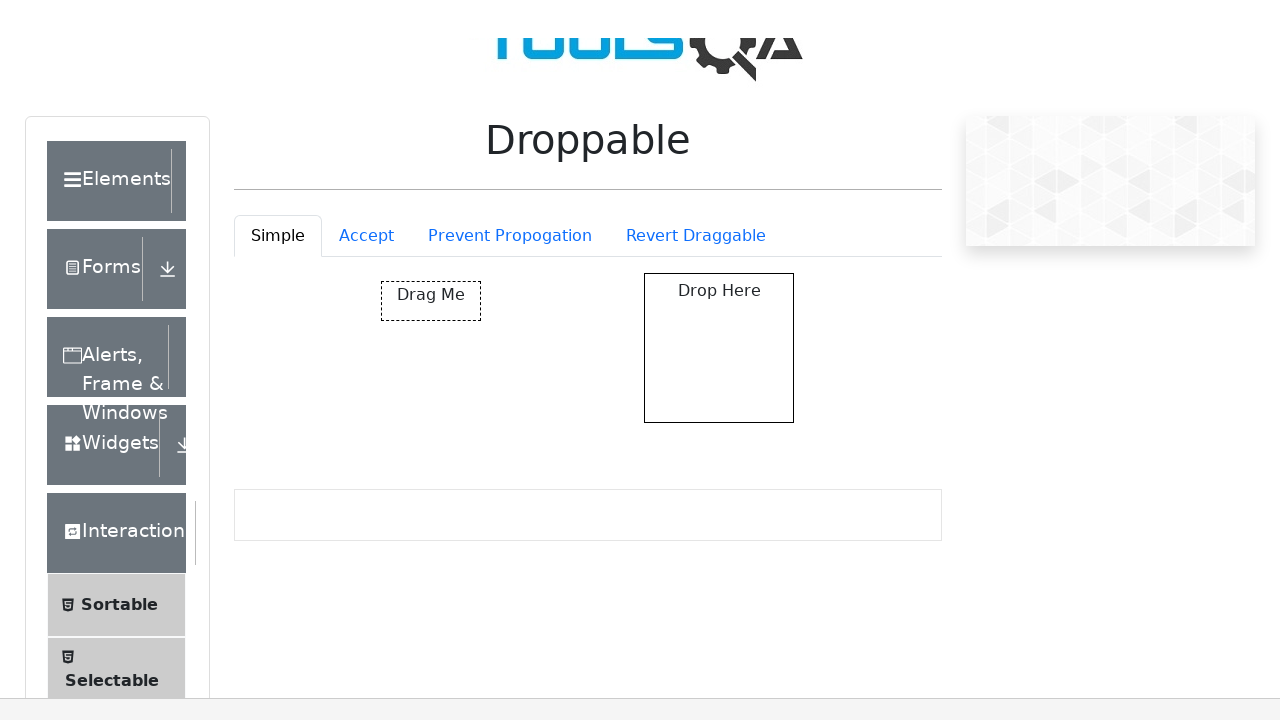

Located the draggable source element
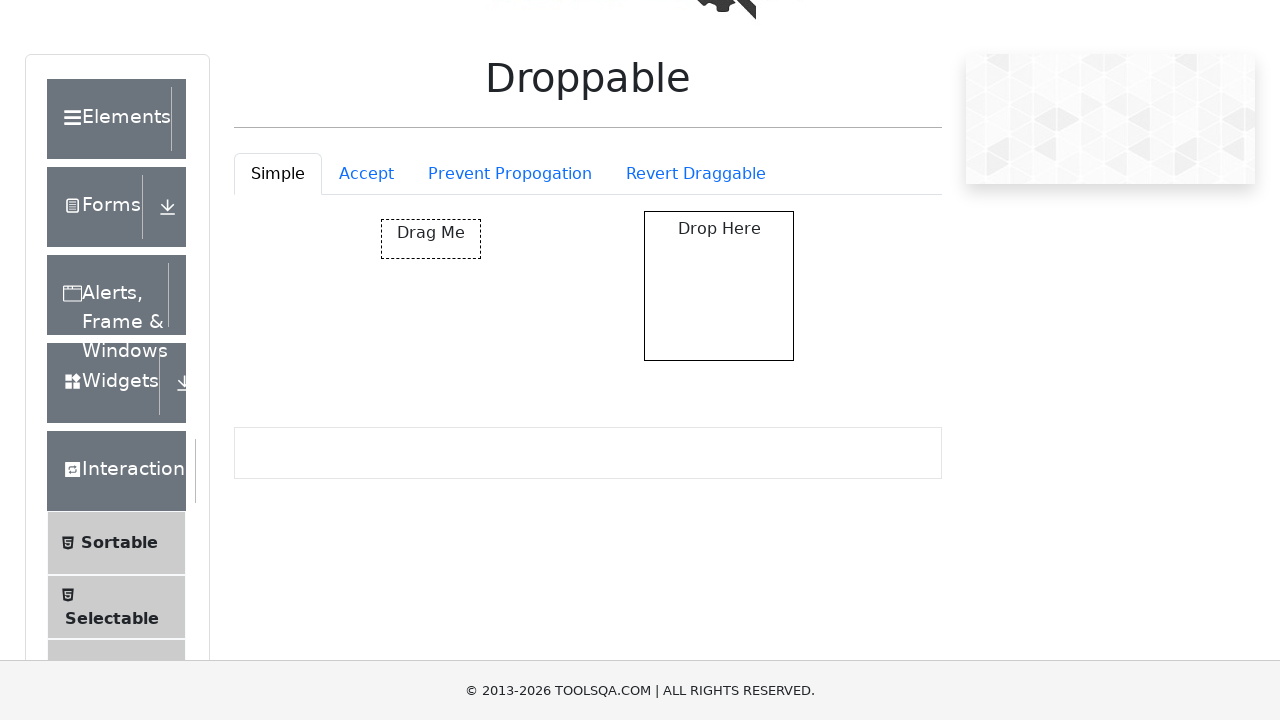

Located the droppable target element
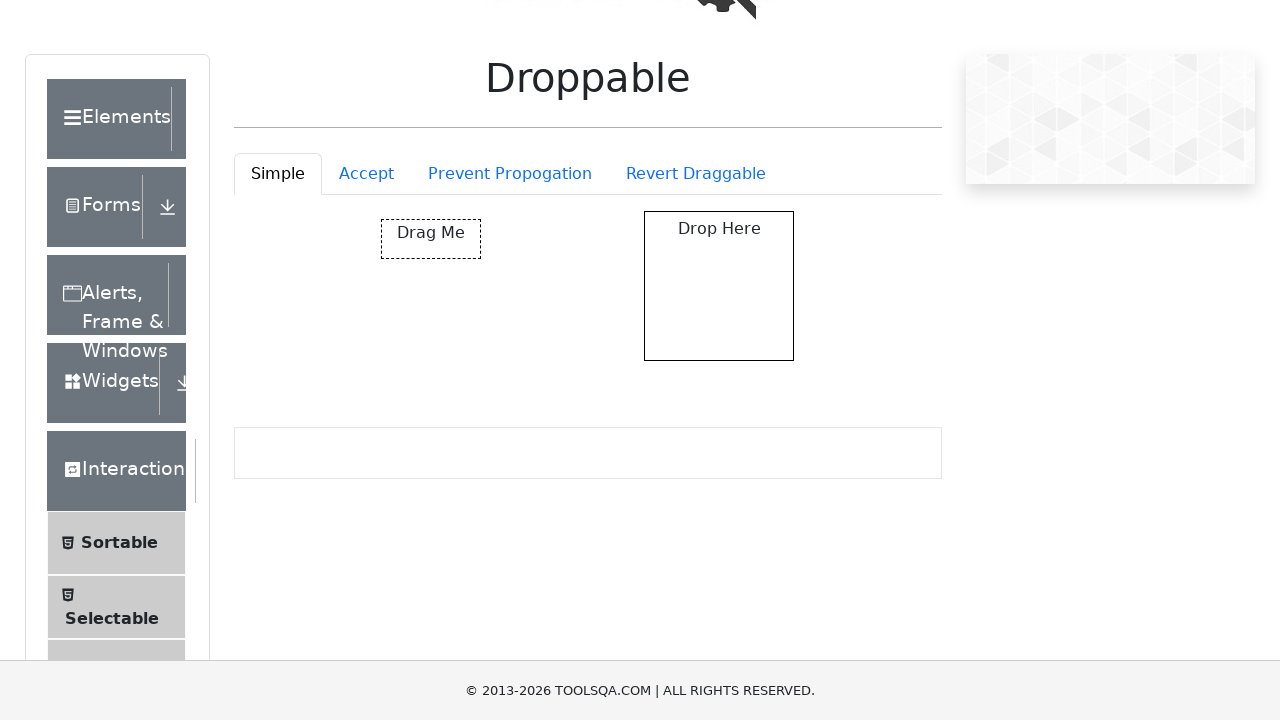

Dragged source element to target element at (719, 286)
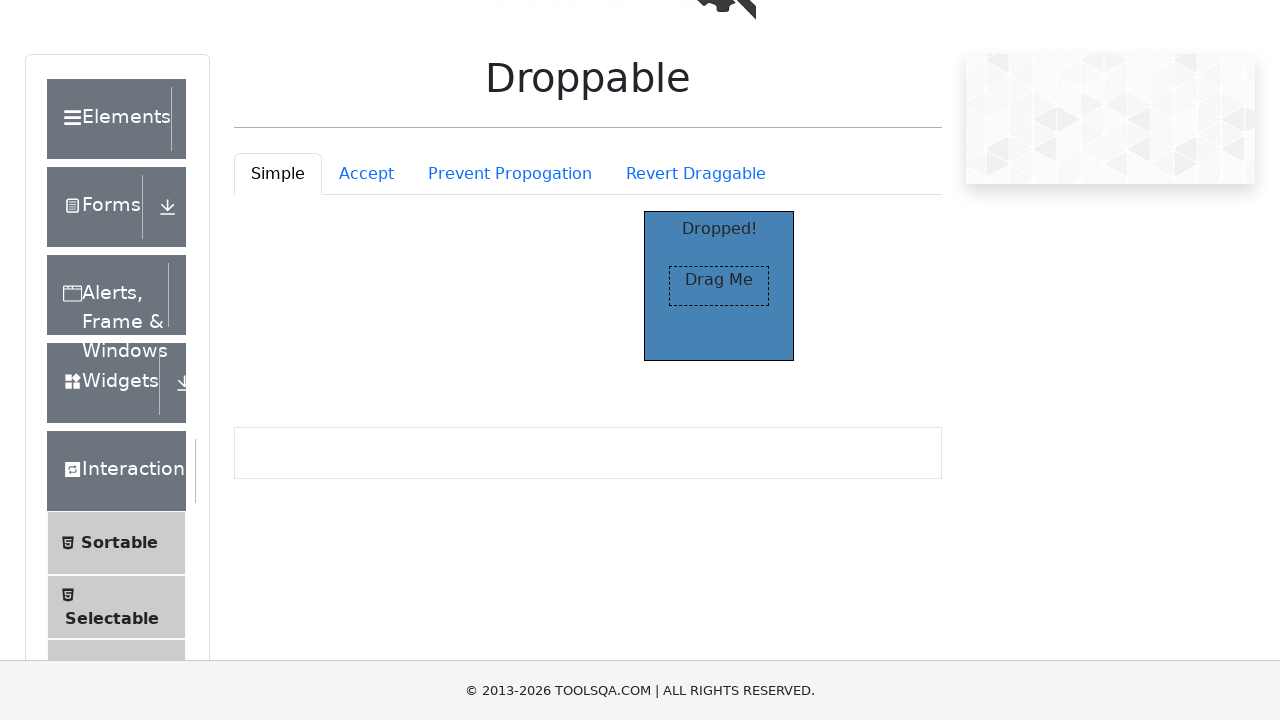

Verified that drop was successful - droppable element now displays 'Dropped!' text
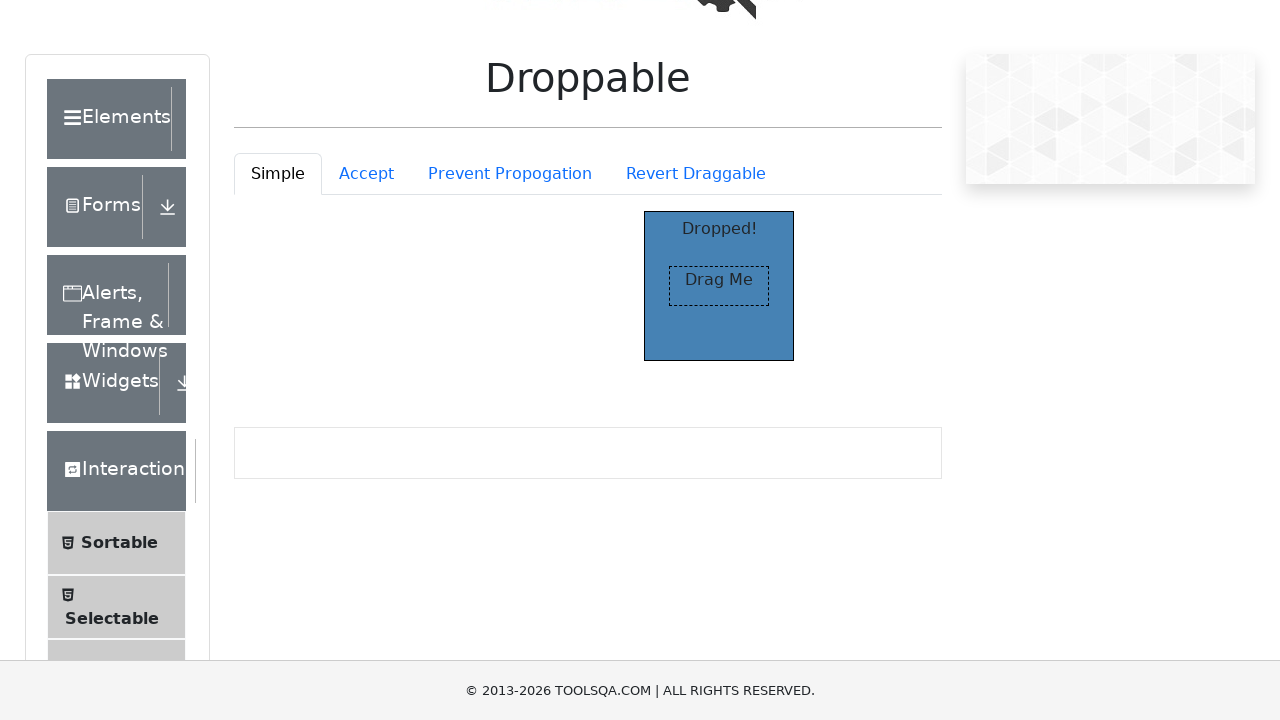

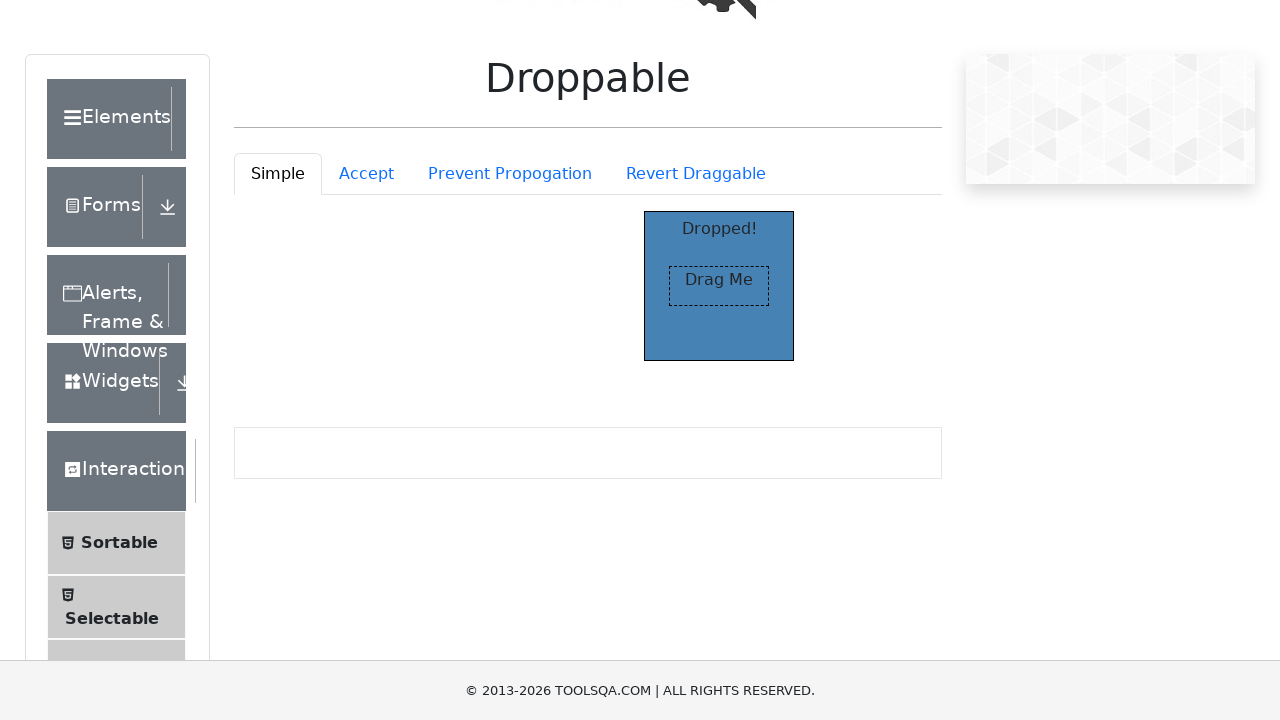